Tests contact form submission by filling all mandatory fields and verifying successful submission message is displayed

Starting URL: http://jupiter.cloud.planittesting.com

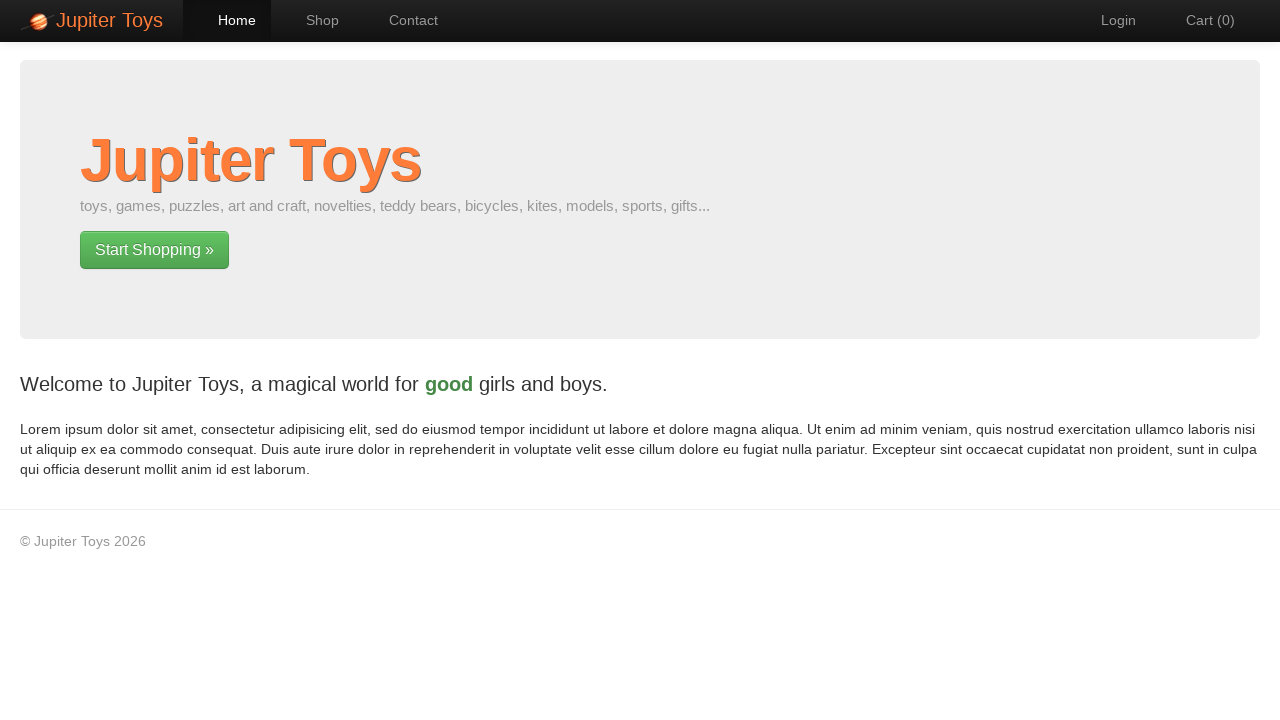

Clicked contact page link at (404, 20) on a[href='#/contact']
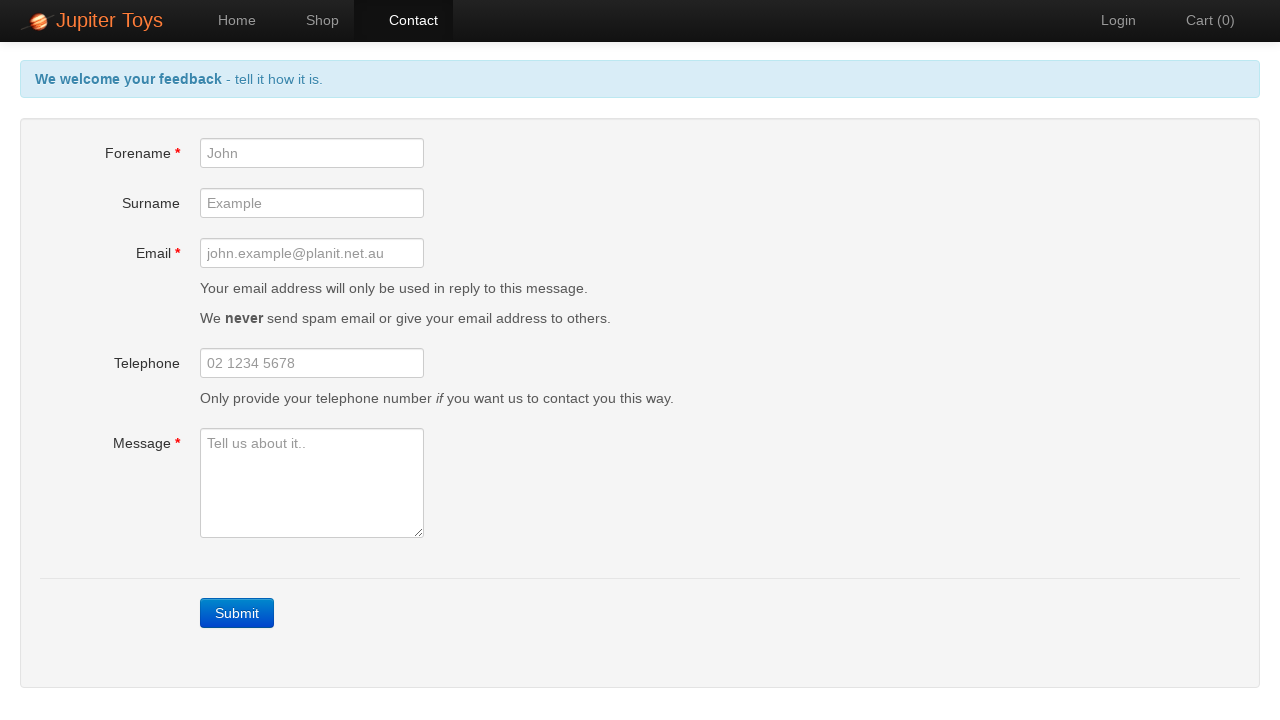

Filled forename field with 'Michael' on #forename
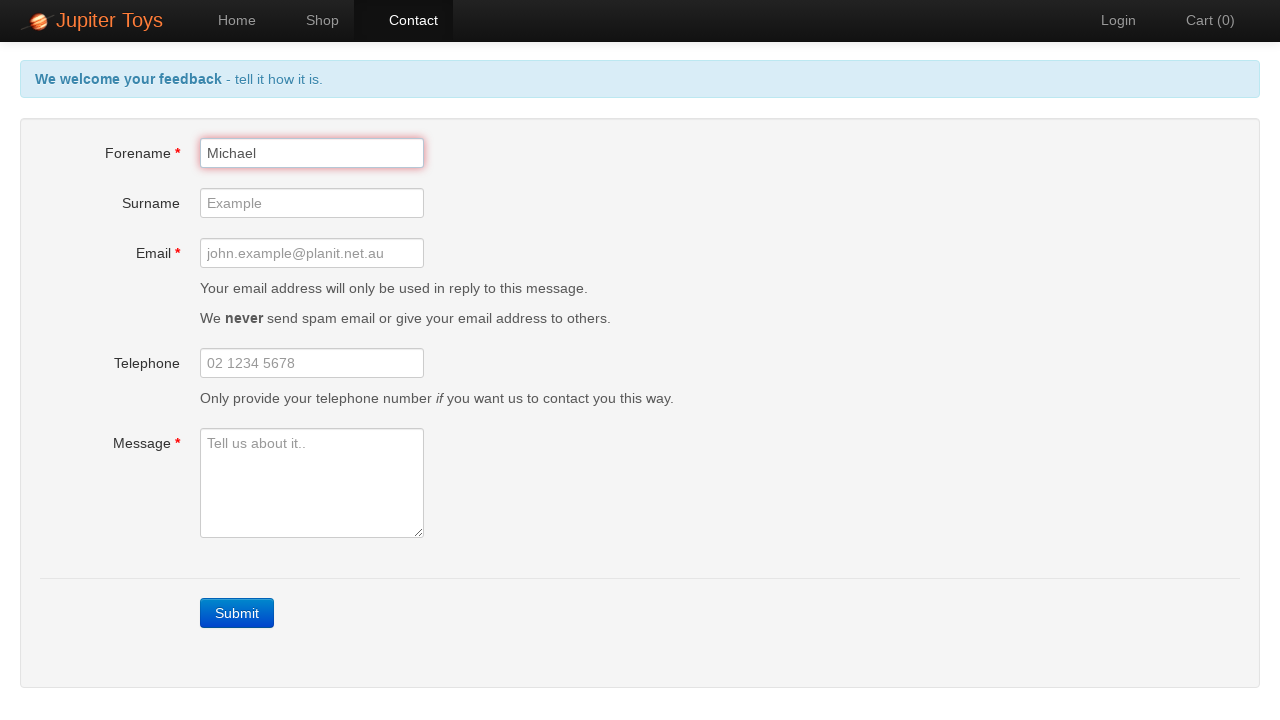

Filled email field with 'michael.smith@testmail.com' on #email
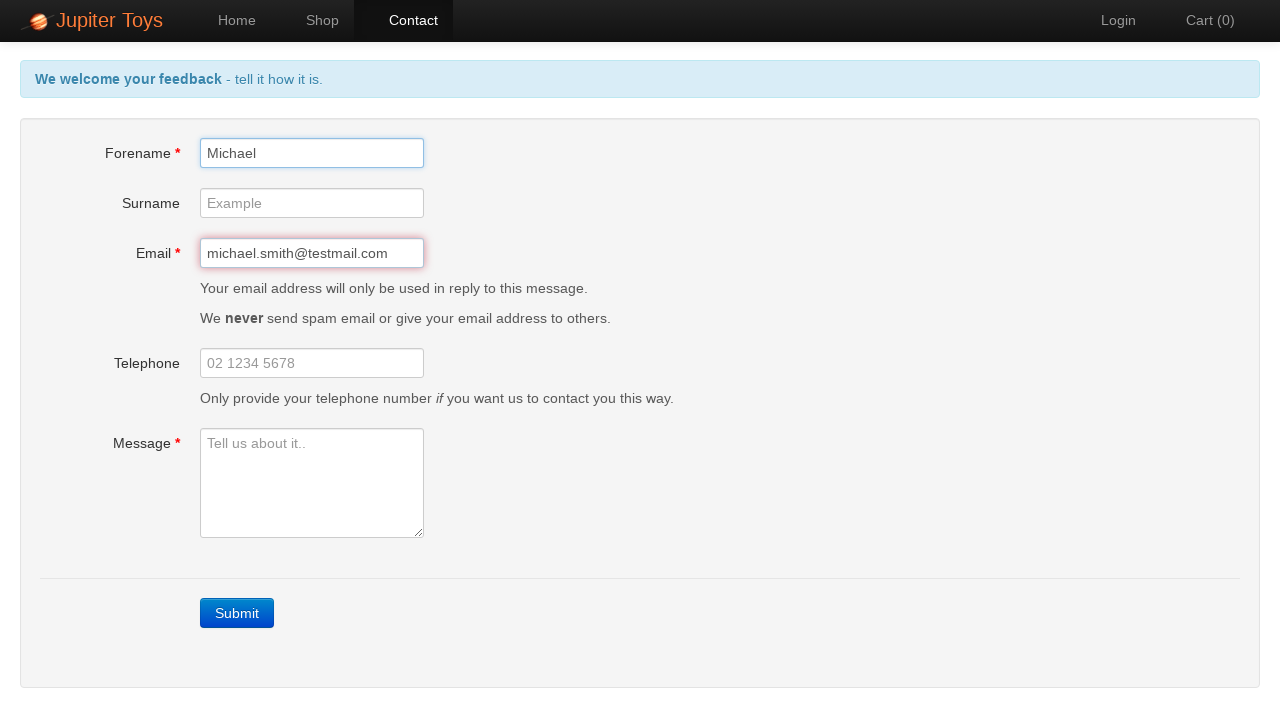

Filled message field with inquiry text on #message
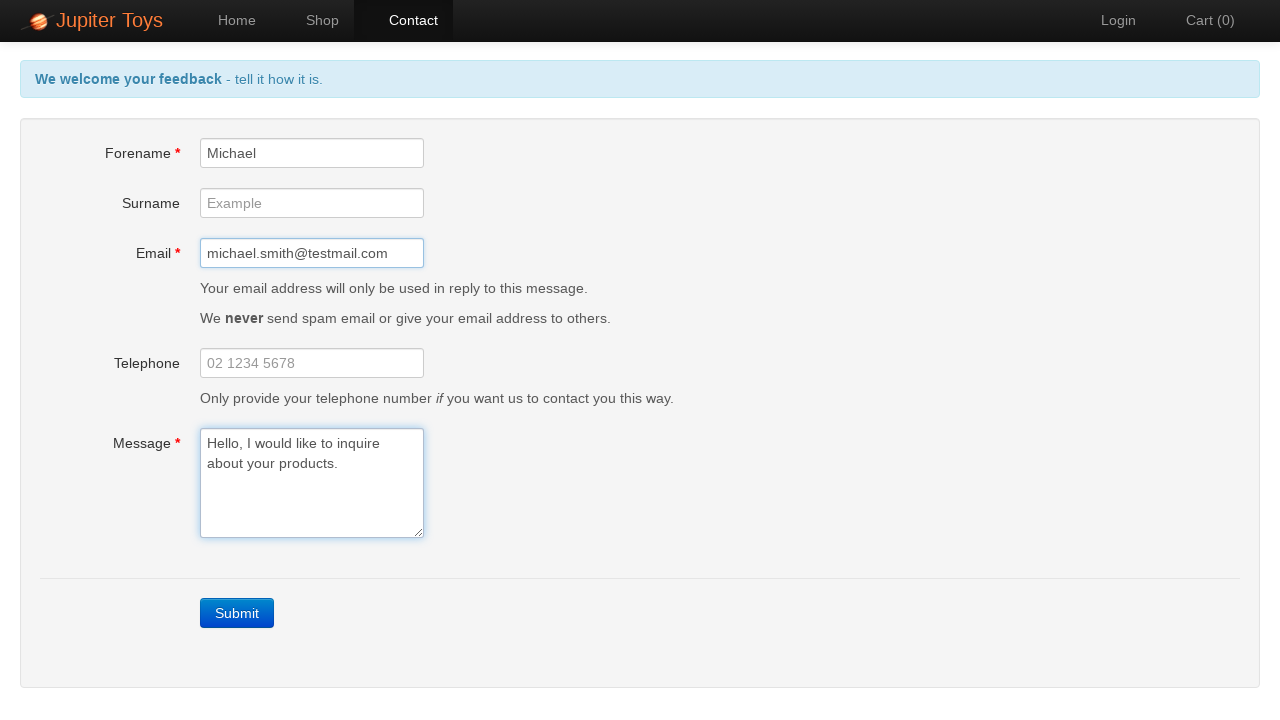

Clicked submit button to submit contact form at (237, 613) on a.btn-contact
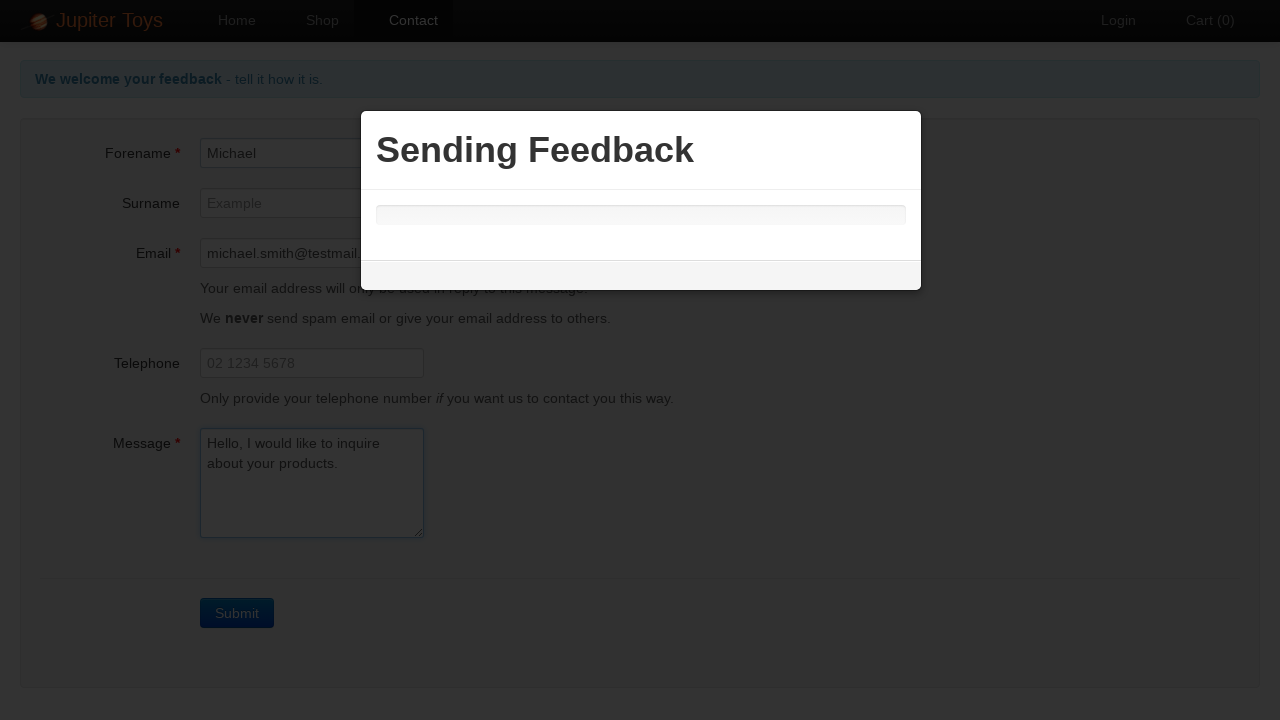

Verified successful submission message appeared
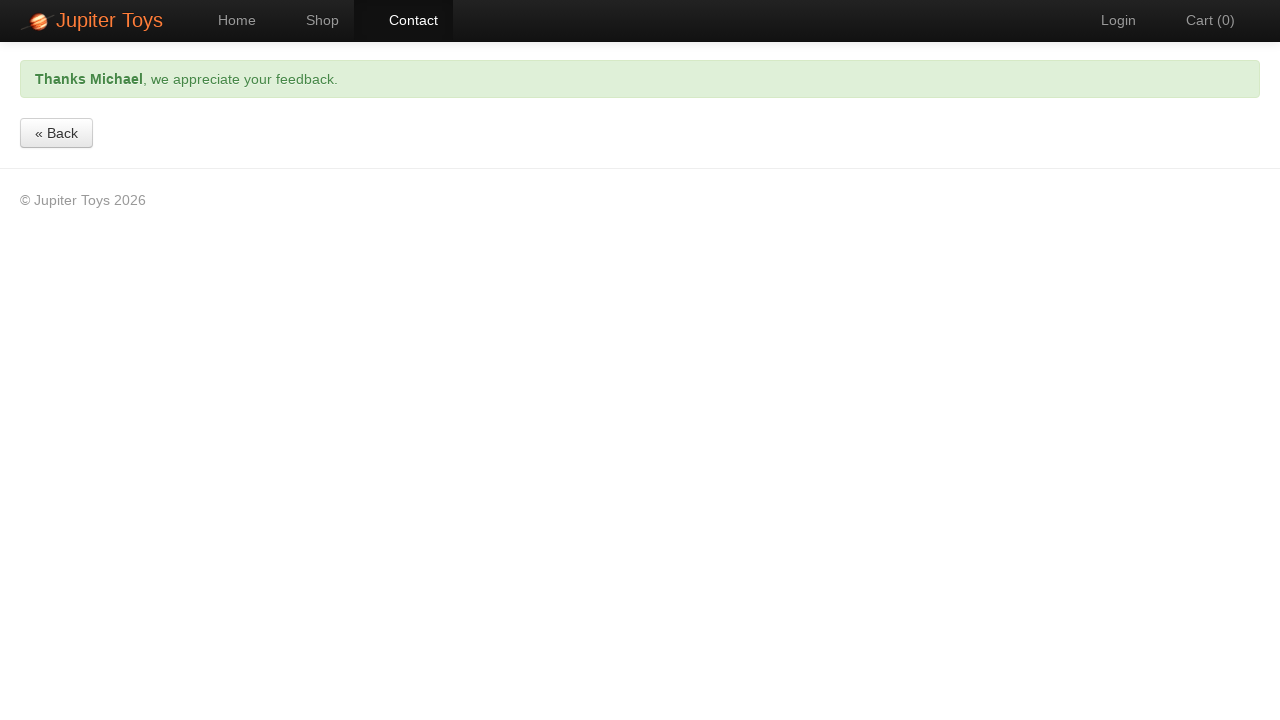

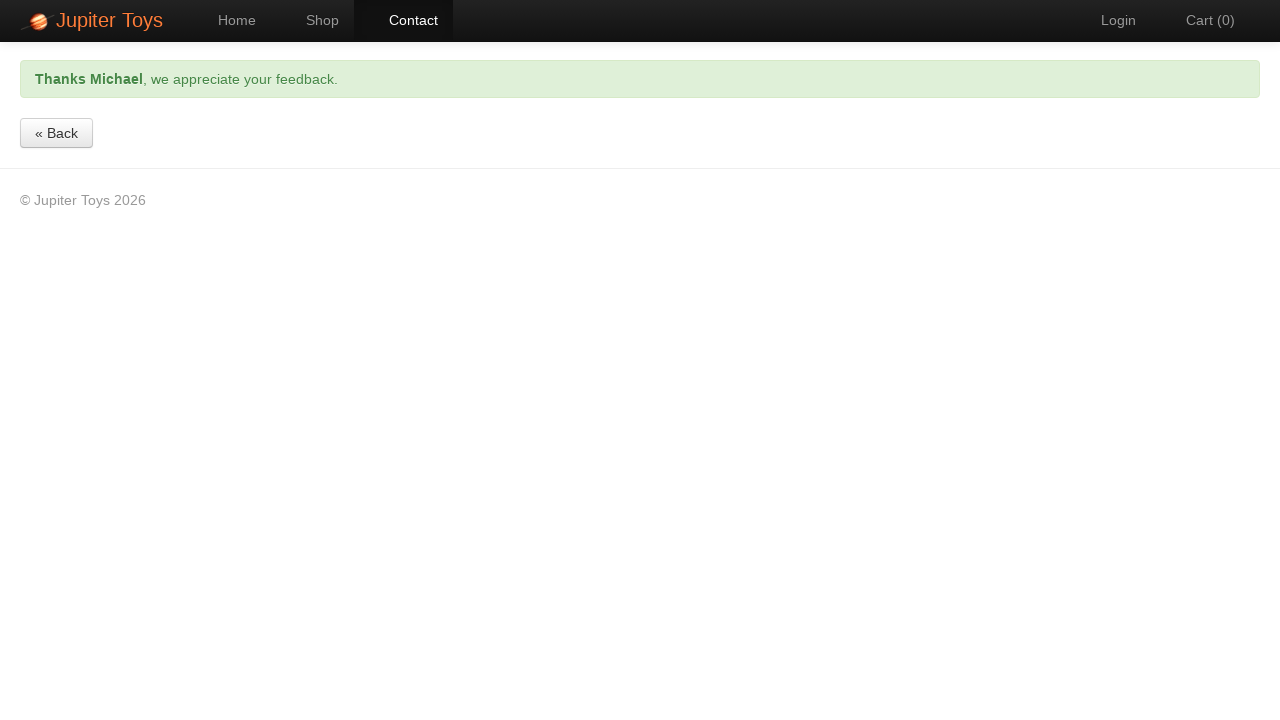